Clicks on the careers dropdown menu and verifies it opens correctly

Starting URL: https://www.medcase.health/

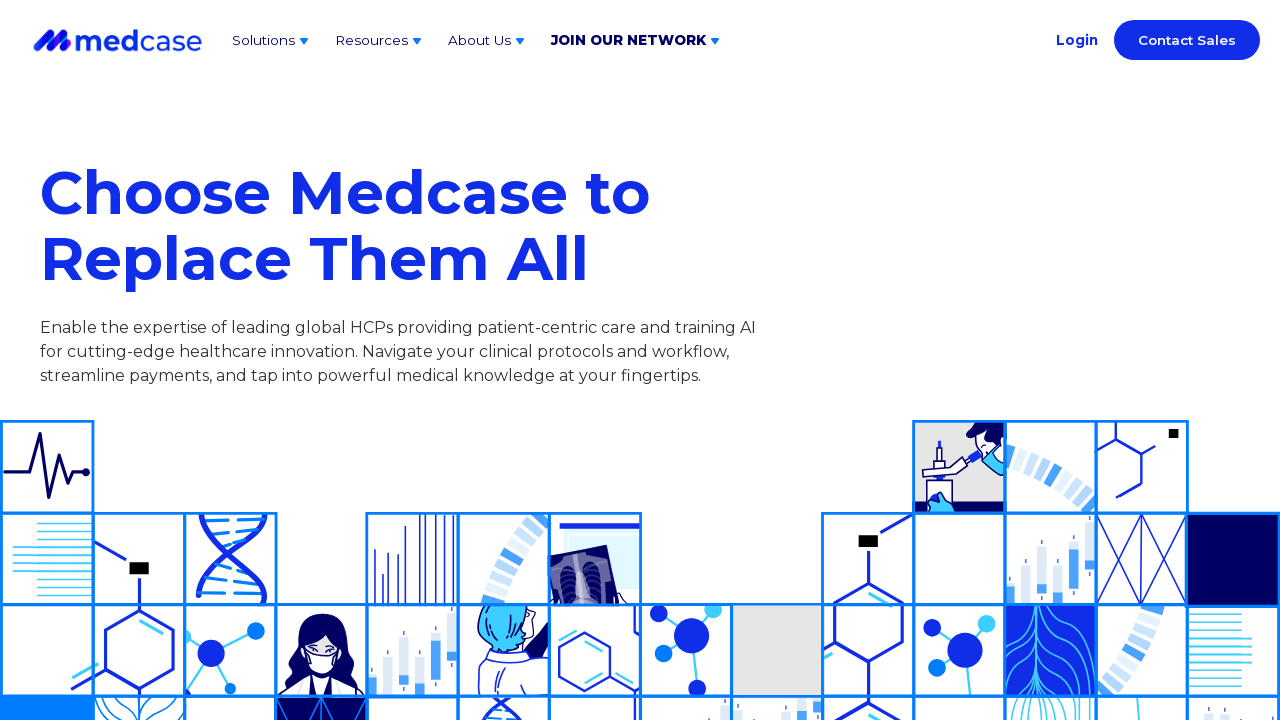

Clicked on careers dropdown toggle at (272, 40) on #w-dropdown-toggle-0
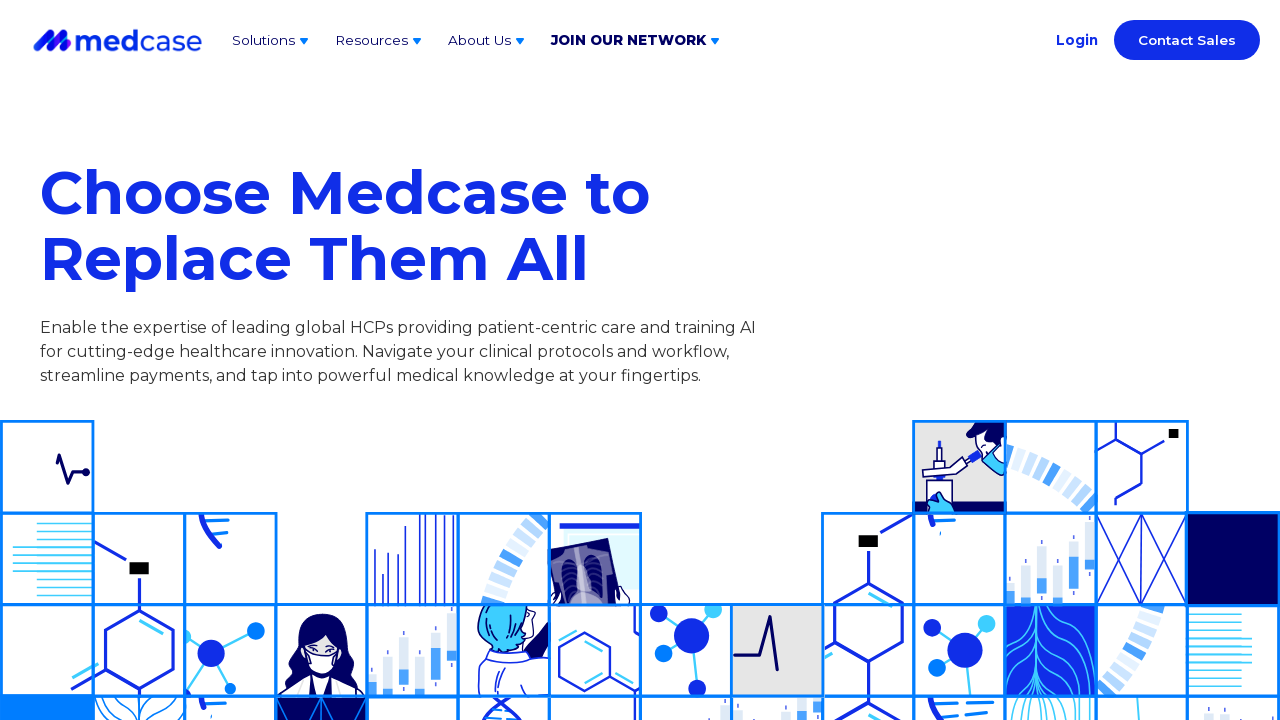

Verified careers dropdown is visible
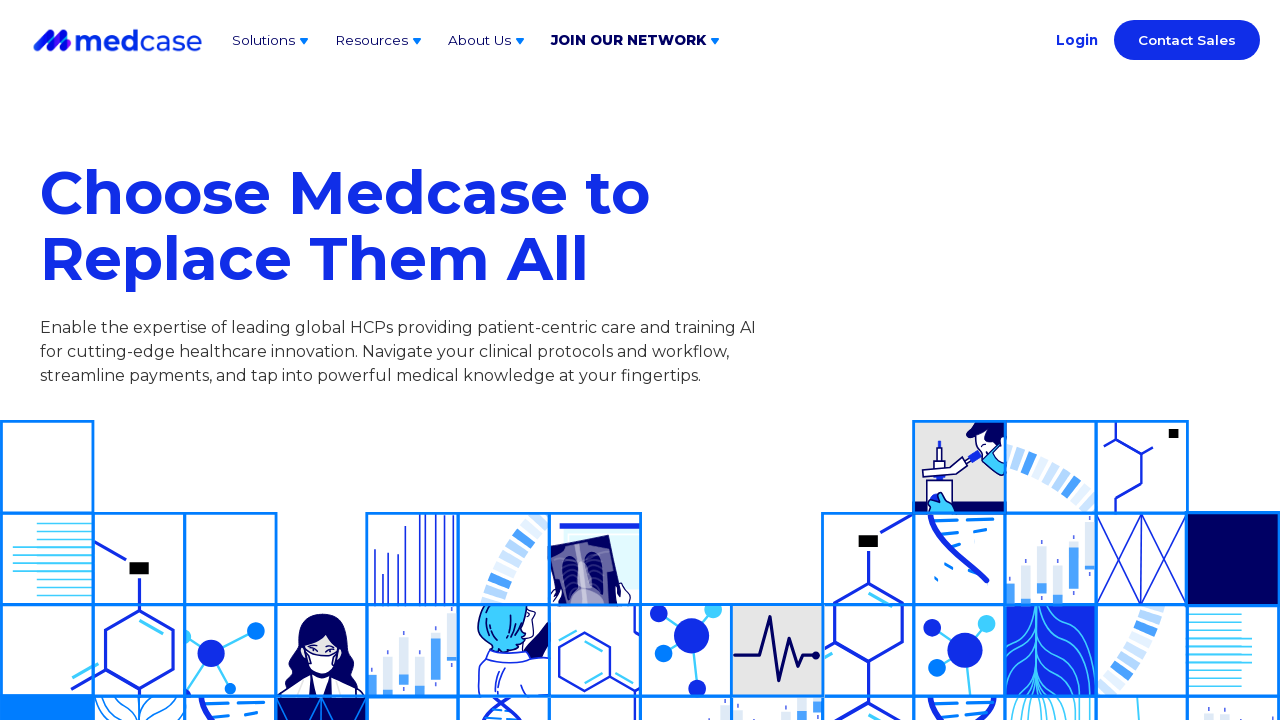

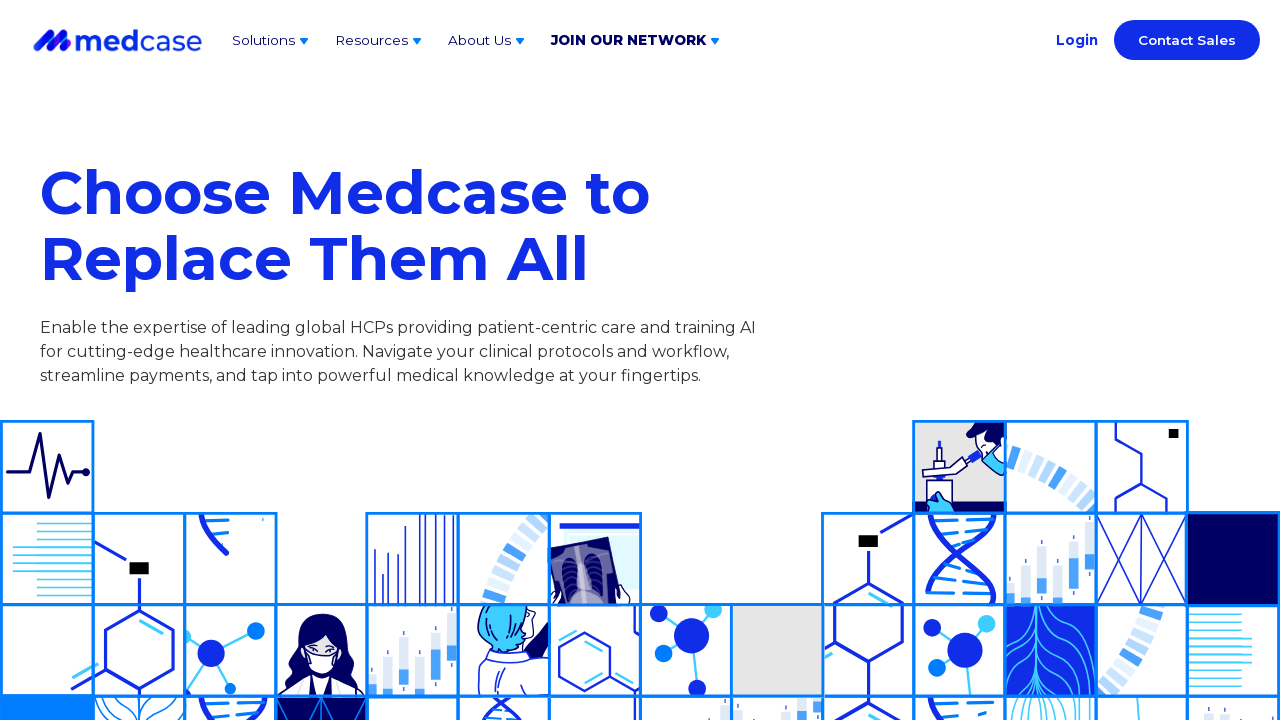